Fills out a simple form with first name, last name, city, and country fields, submits it, then navigates to a second page and locates a hyperlink with a calculated numeric text.

Starting URL: http://suninjuly.github.io/simple_form_find_task.html

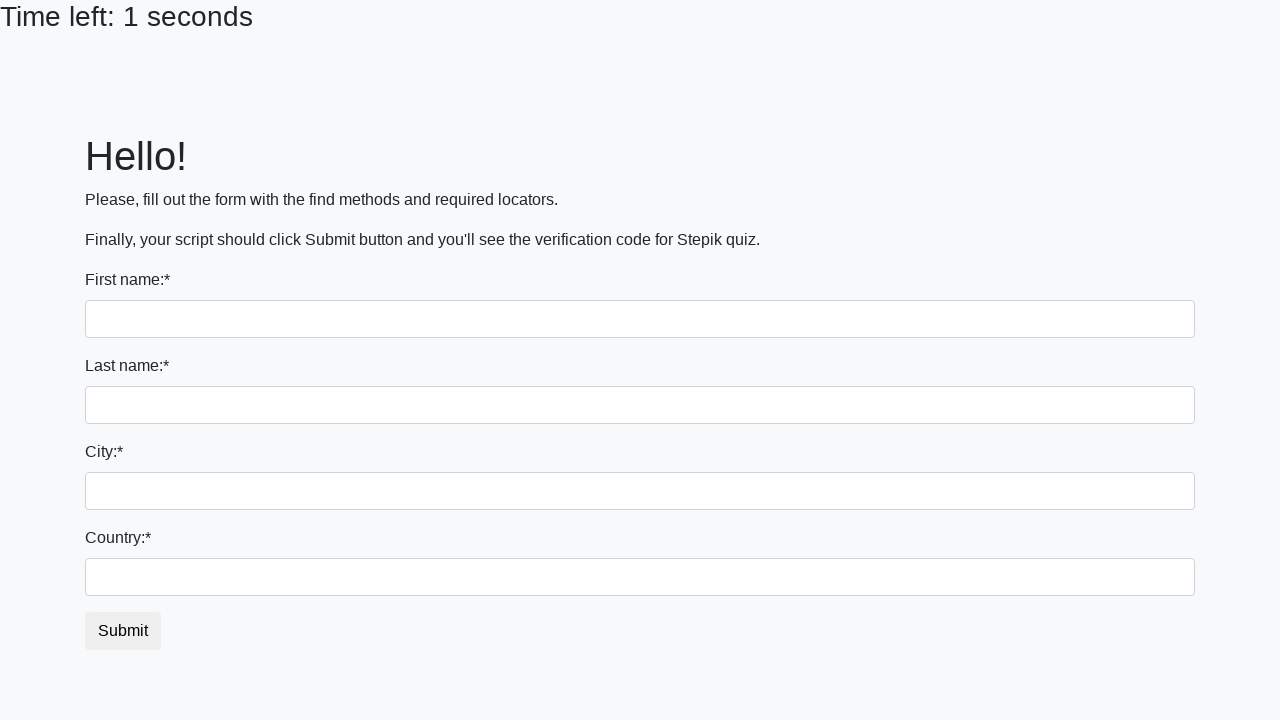

Filled first name field with 'Ivan' on input
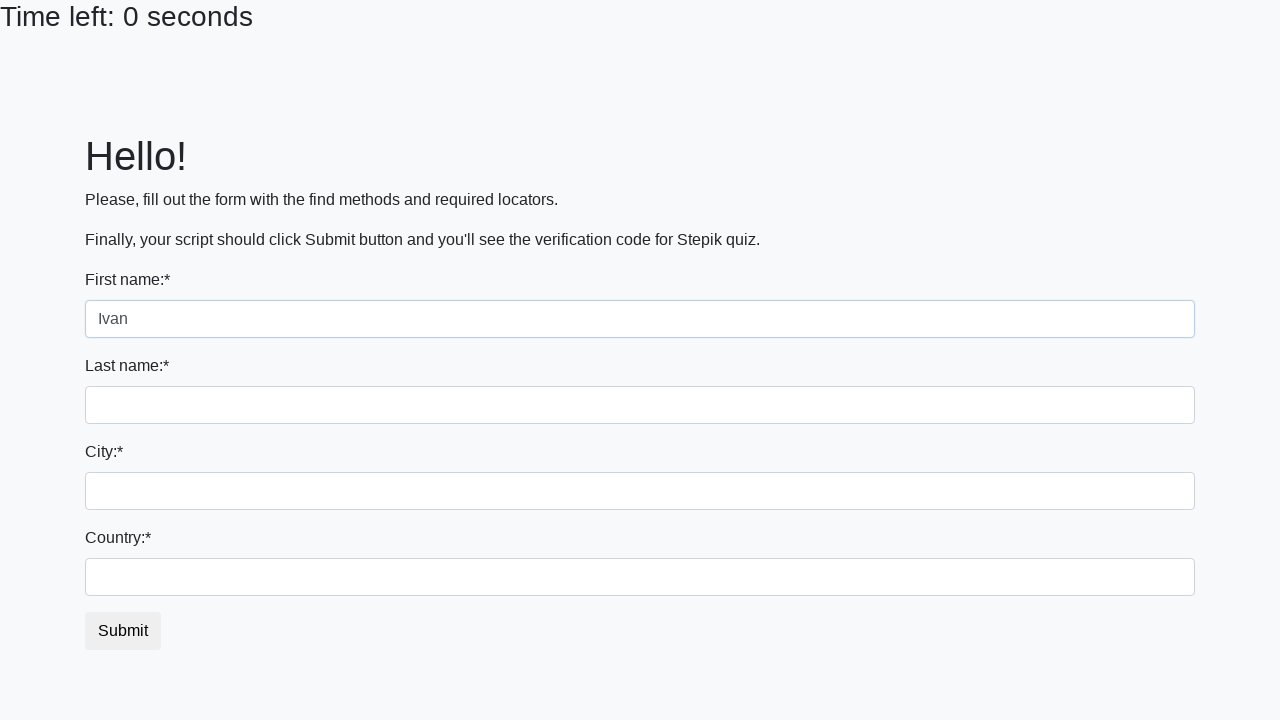

Filled last name field with 'Petrov' on input[name='last_name']
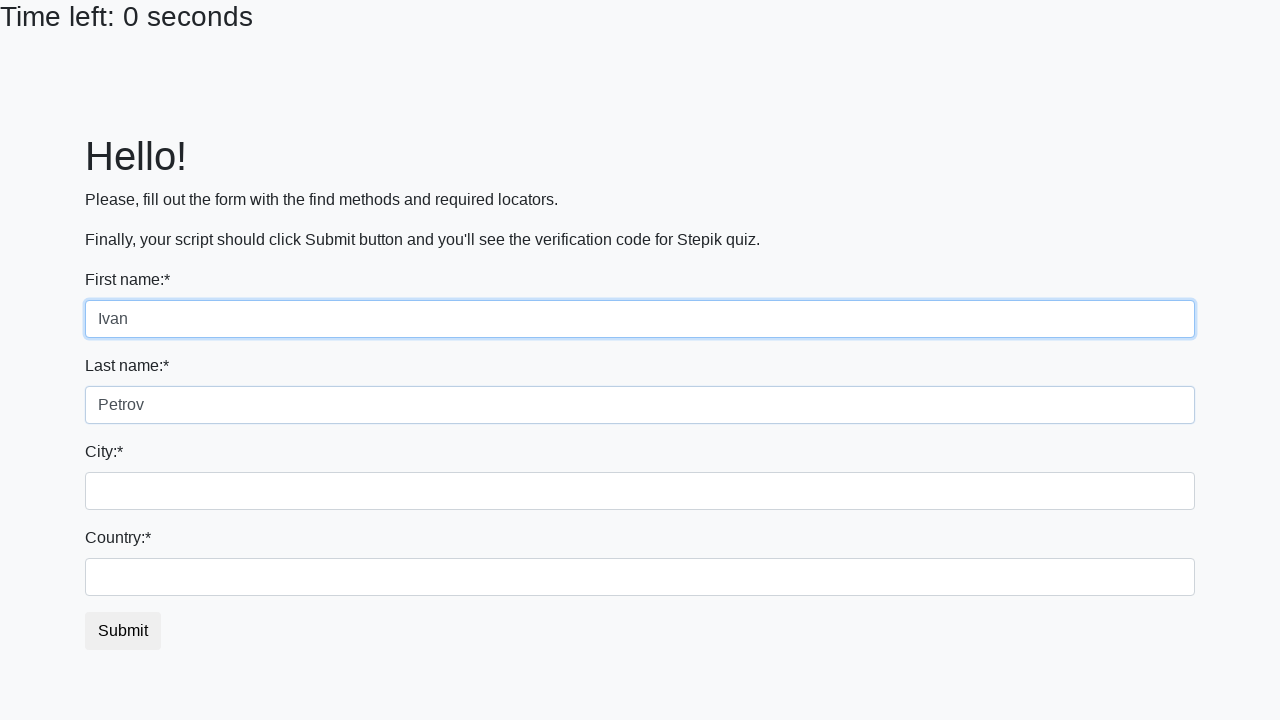

Filled city field with 'Smolensk' on .city
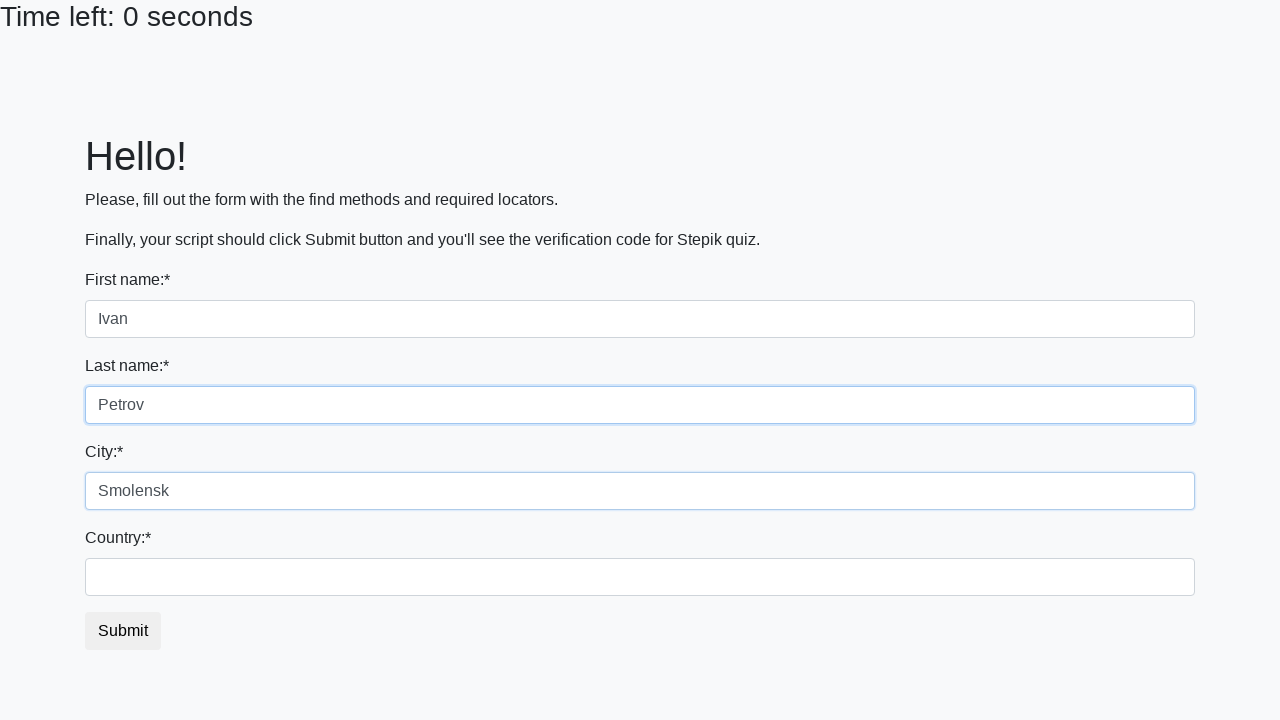

Filled country field with 'Russia' on #country
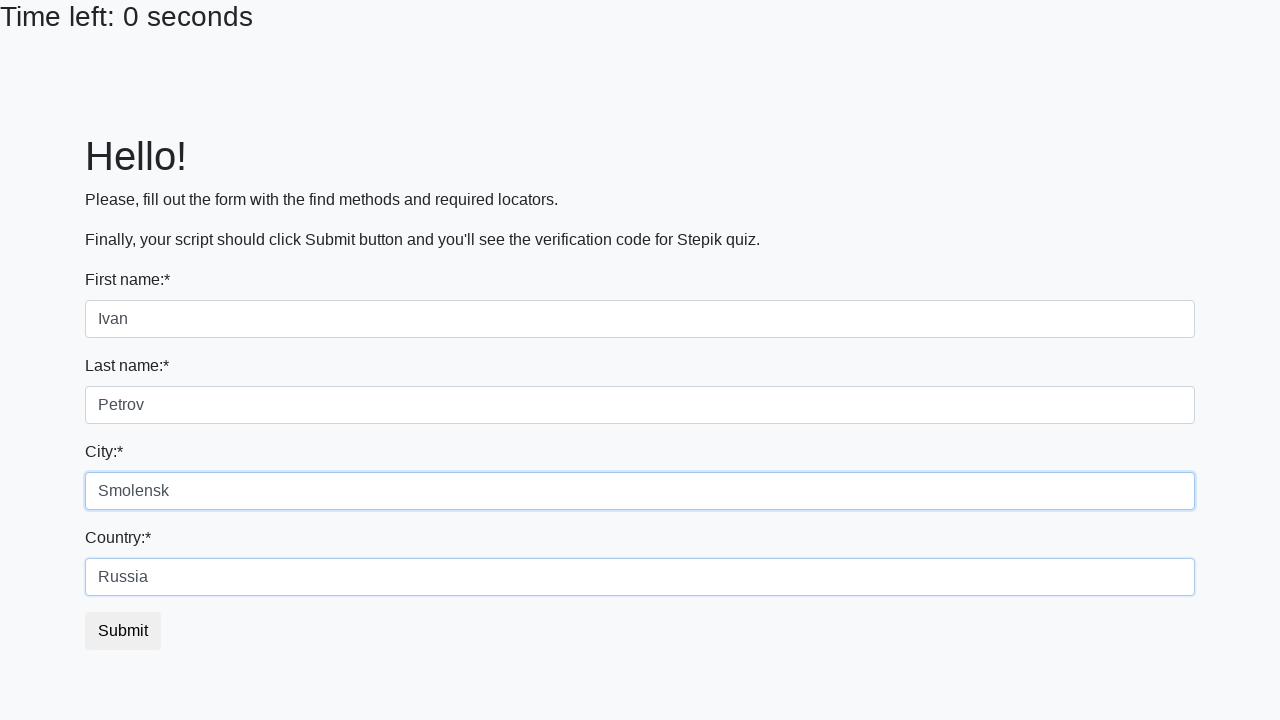

Clicked submit button to submit form at (123, 631) on button.btn
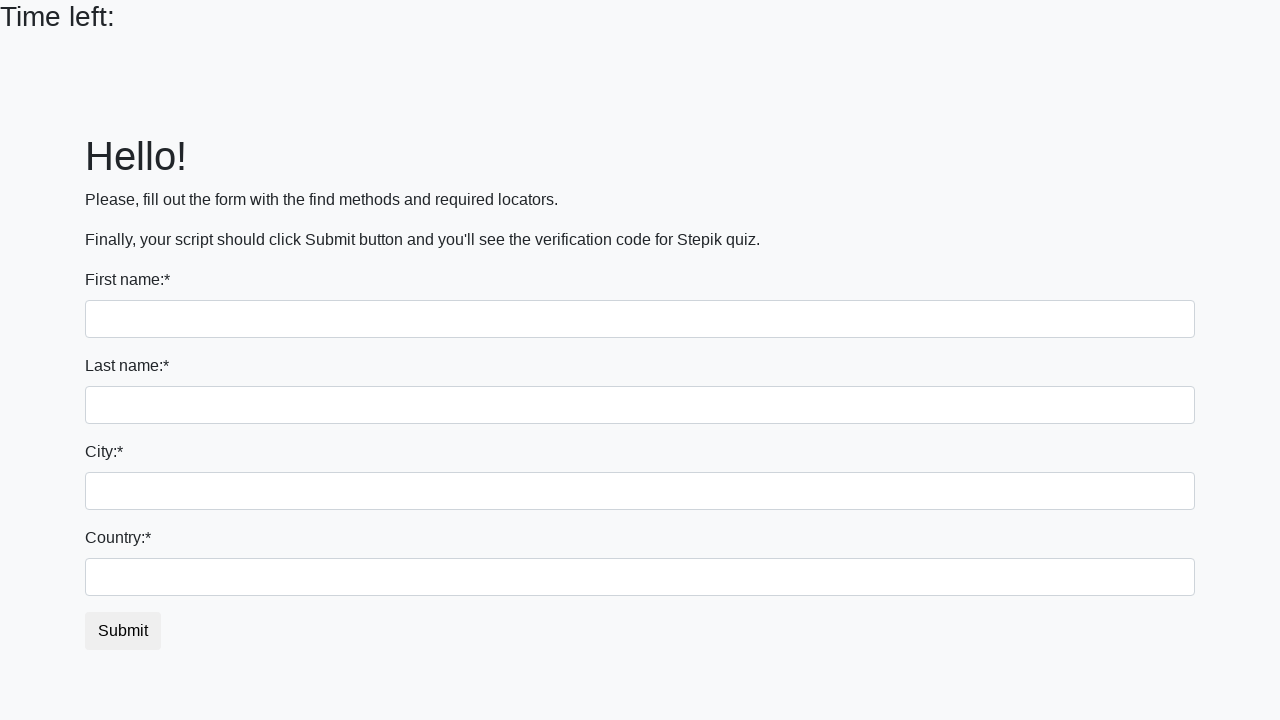

Navigated to second page at http://suninjuly.github.io/find_link_text
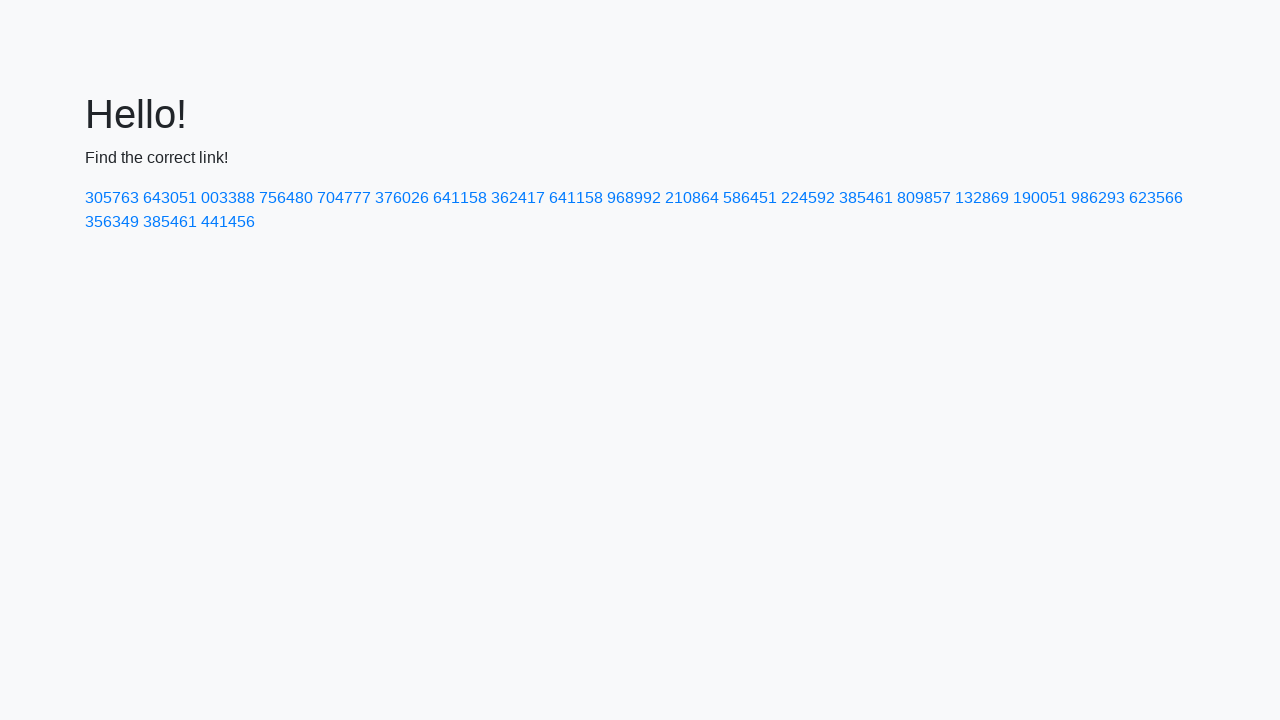

Calculated link text value: 224592
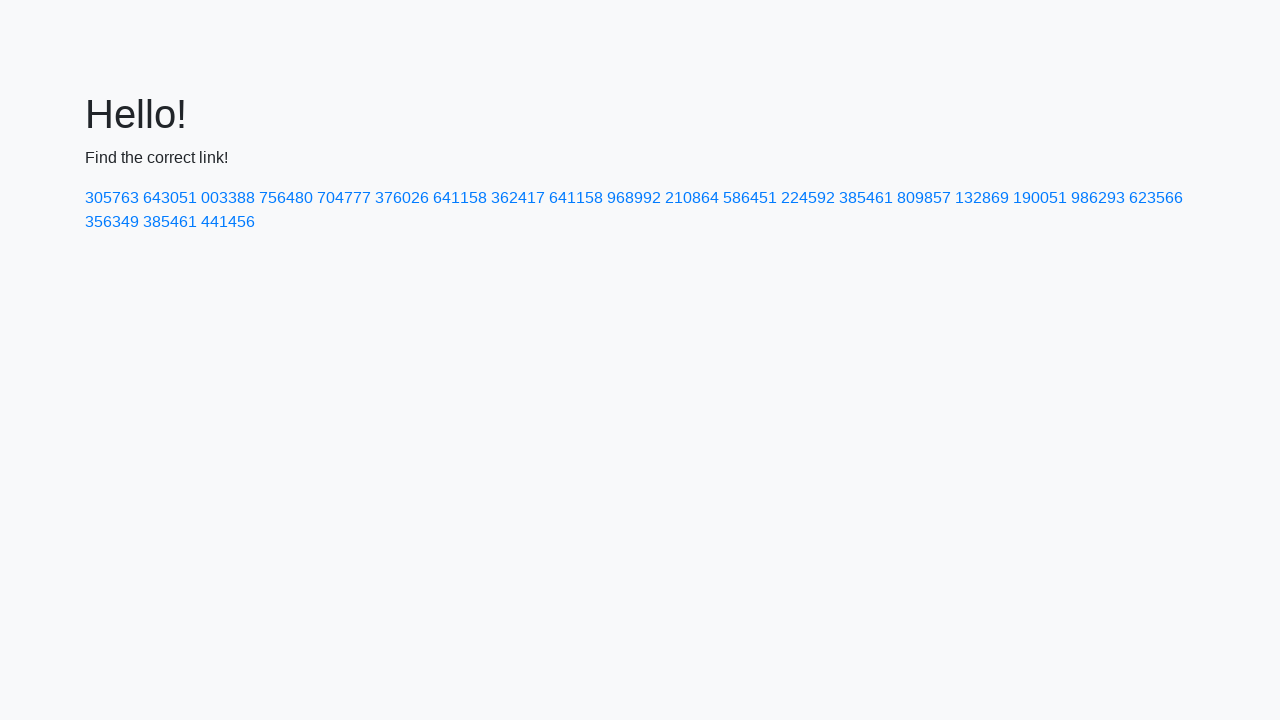

Clicked hyperlink with calculated text '224592' at (808, 198) on text=224592
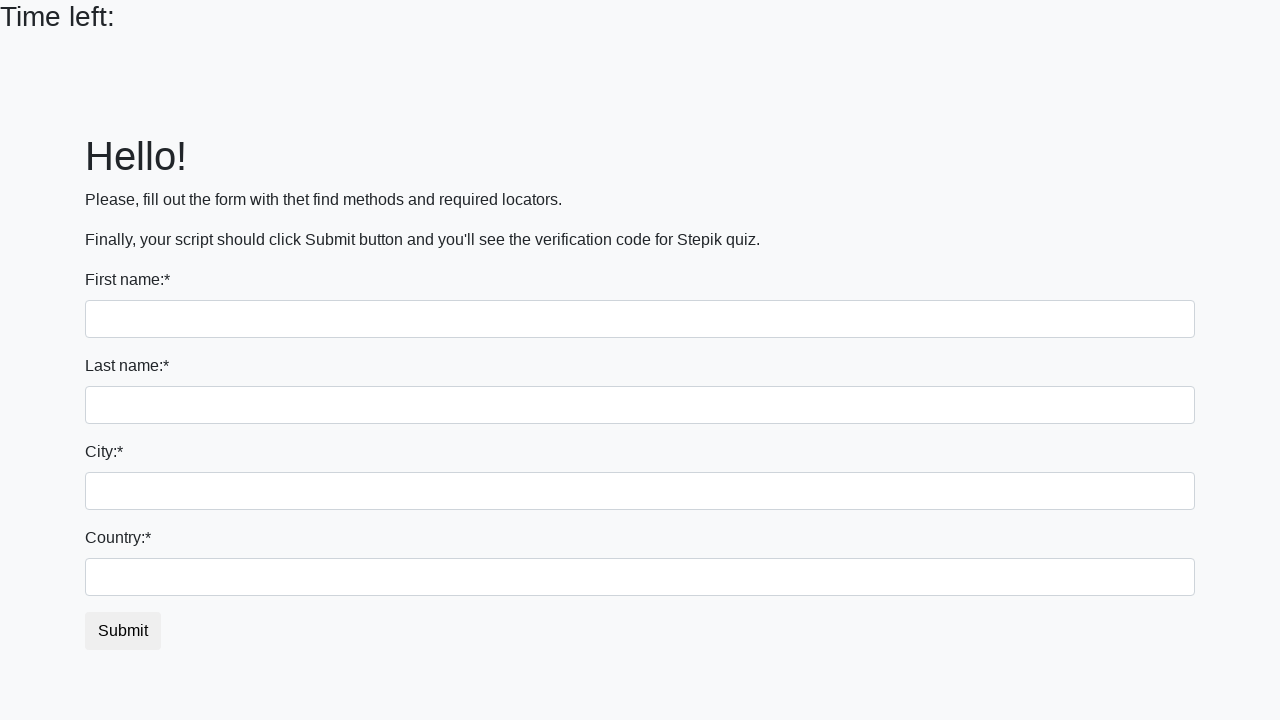

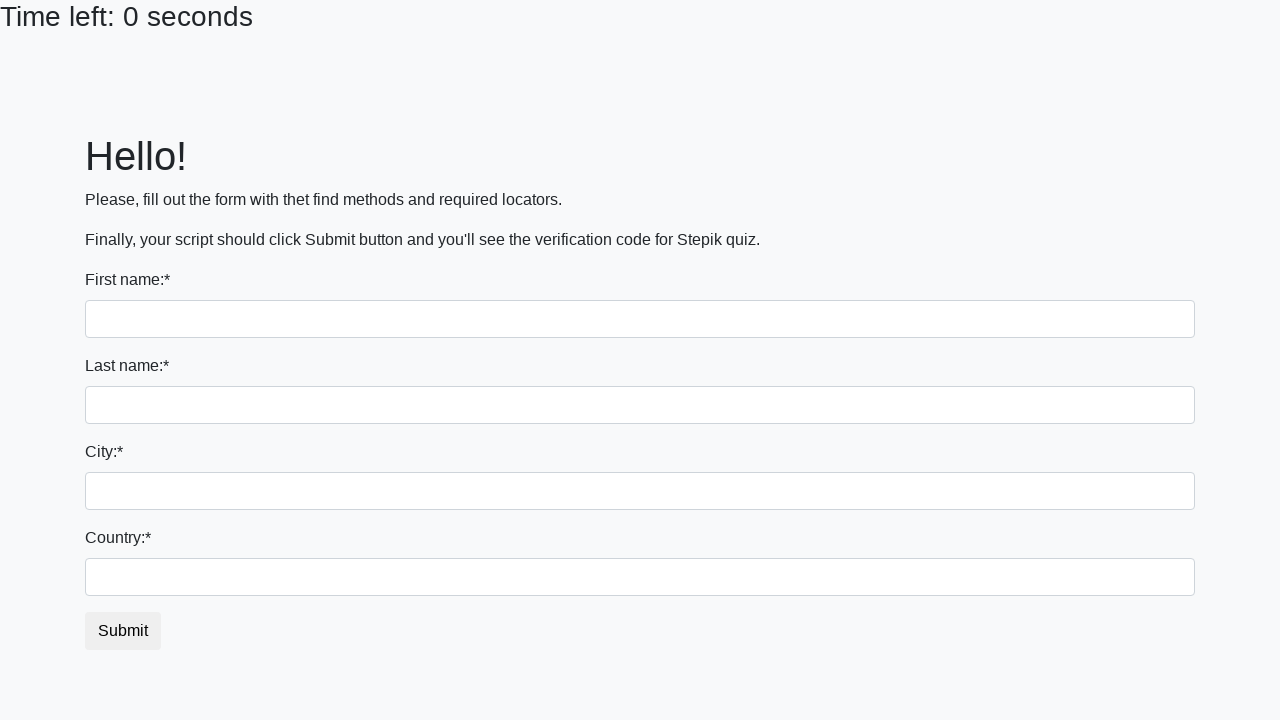